Tests window switching functionality by clicking a link that opens a new window, switching to it, then switching back to the parent window

Starting URL: https://opensource-demo.orangehrmlive.com/web/index.php/auth/login

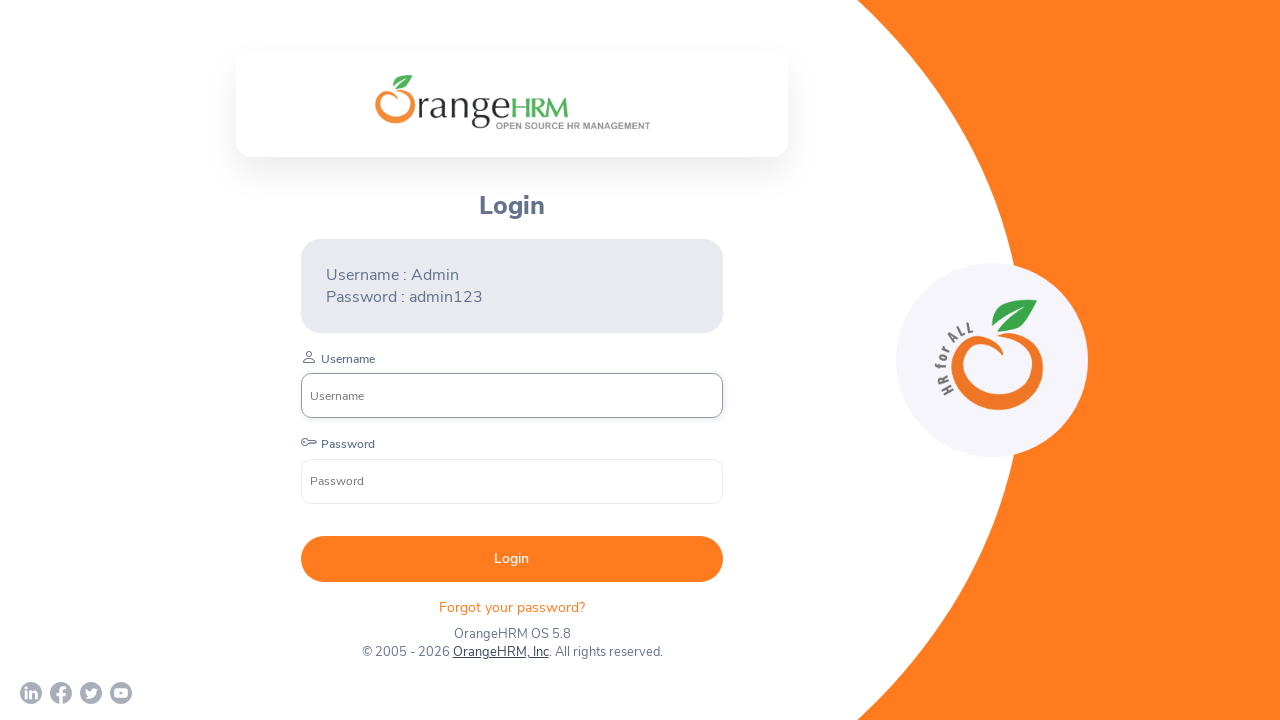

Waited for OrangeHRM, Inc link to be visible
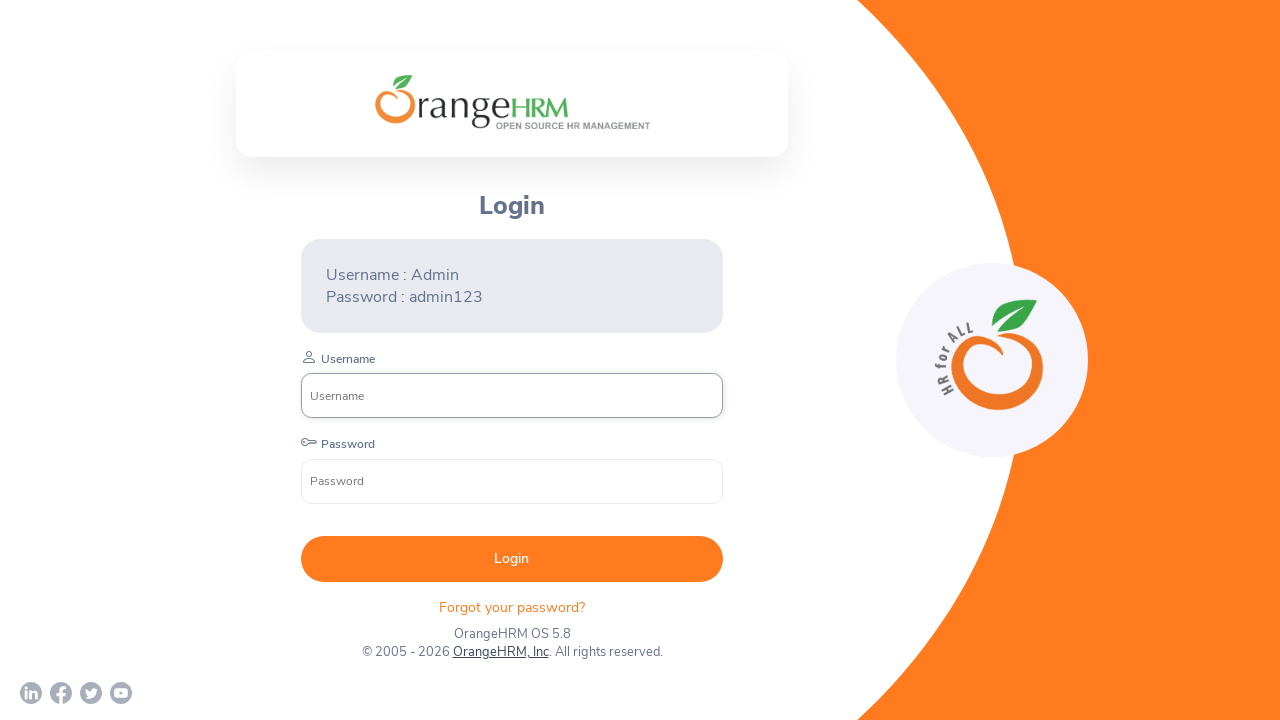

Clicked OrangeHRM, Inc link to open new window at (500, 652) on text=OrangeHRM, Inc
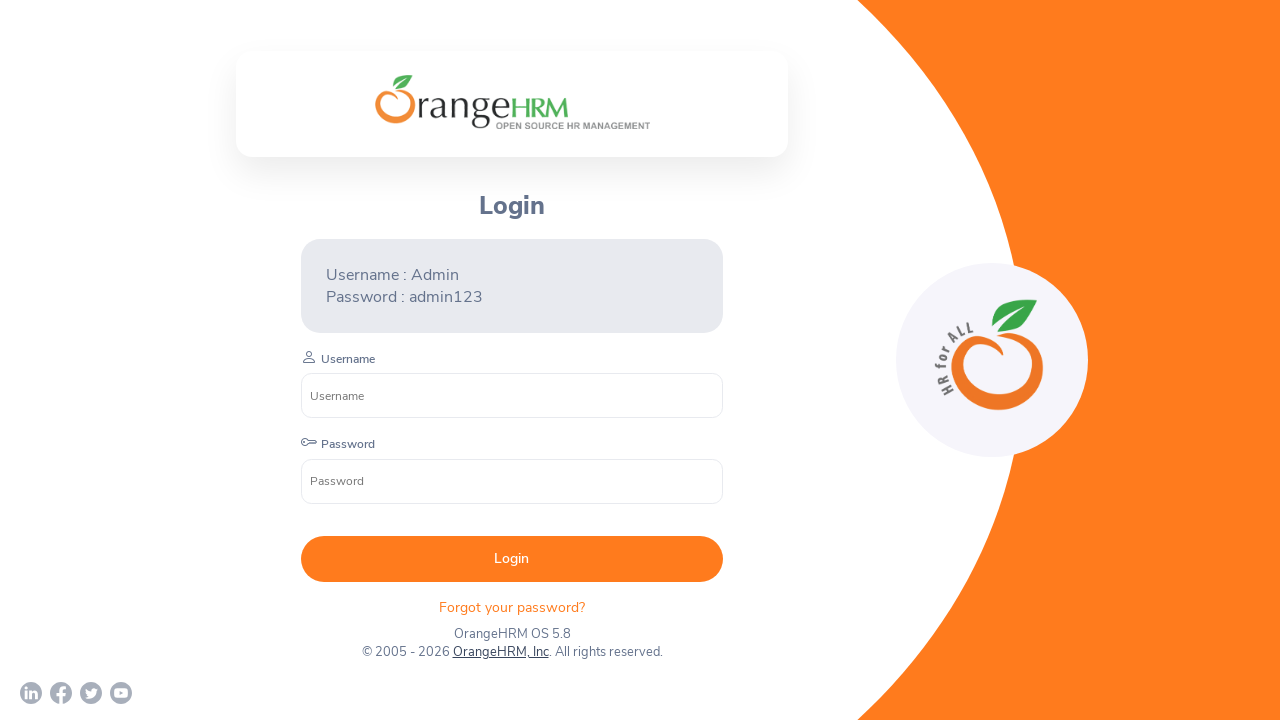

New window loaded completely
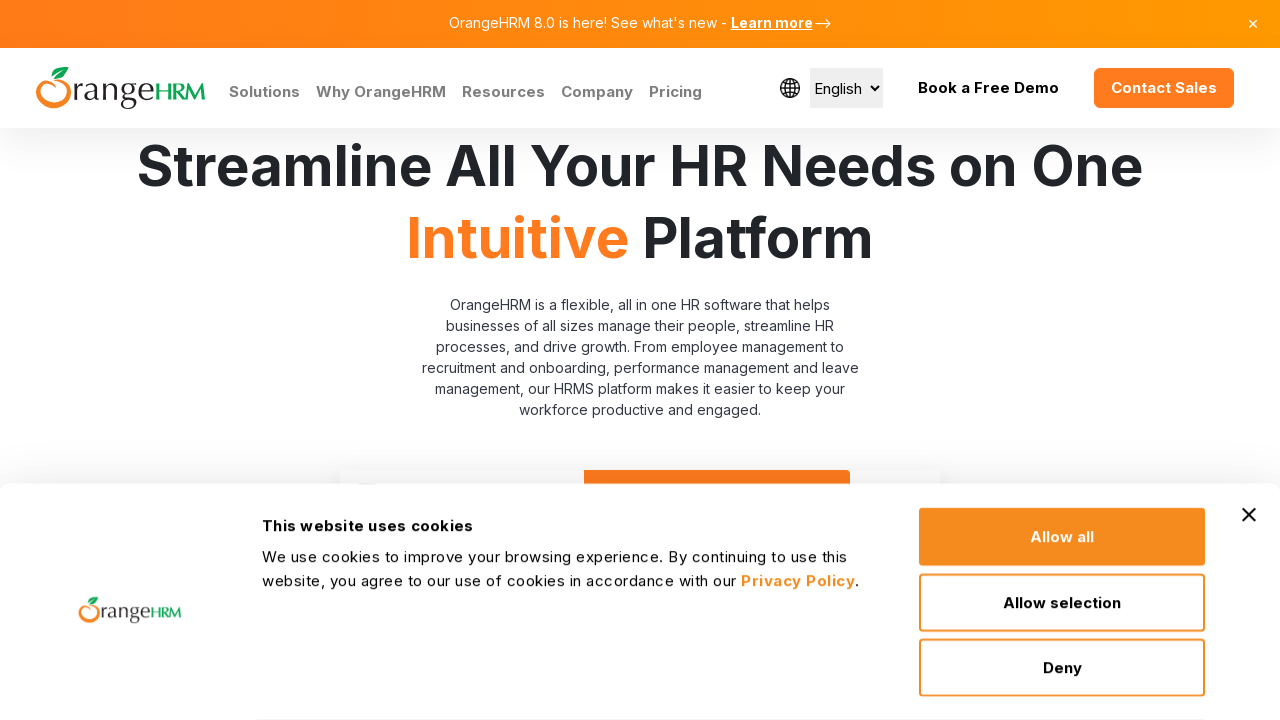

Retrieved new window title: Human Resources Management Software | HRMS | OrangeHRM
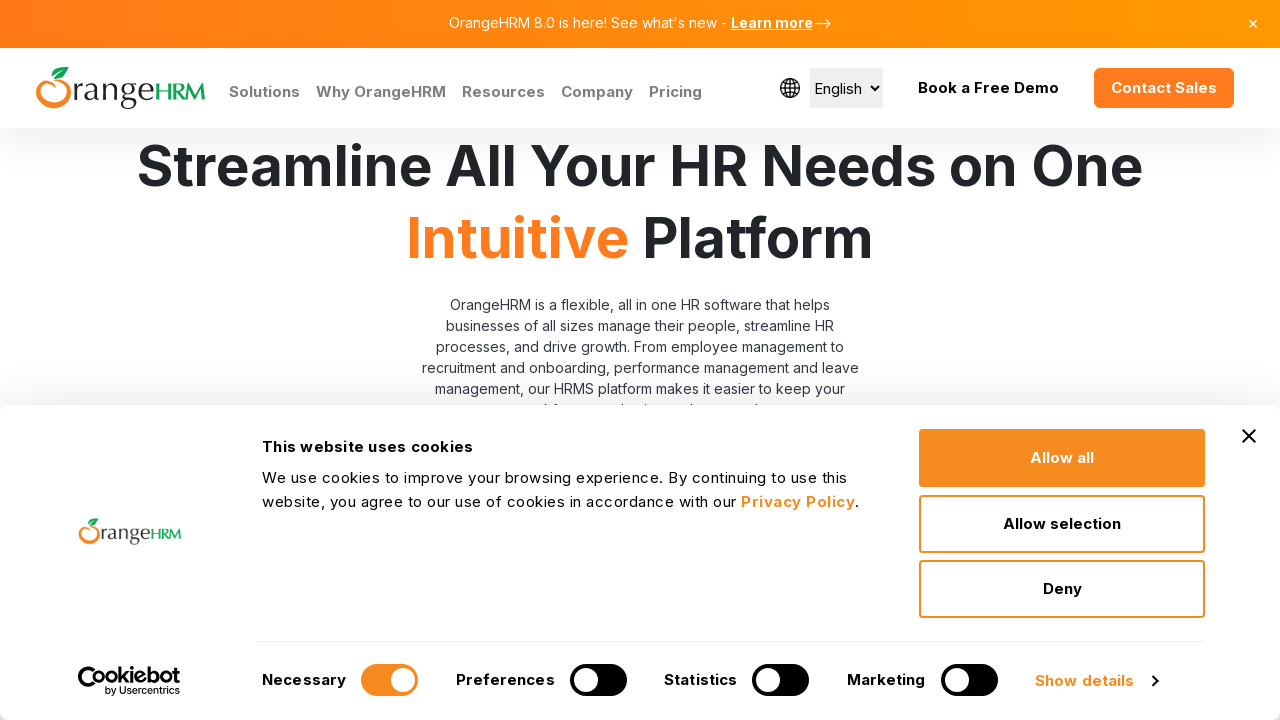

Retrieved original window title: OrangeHRM
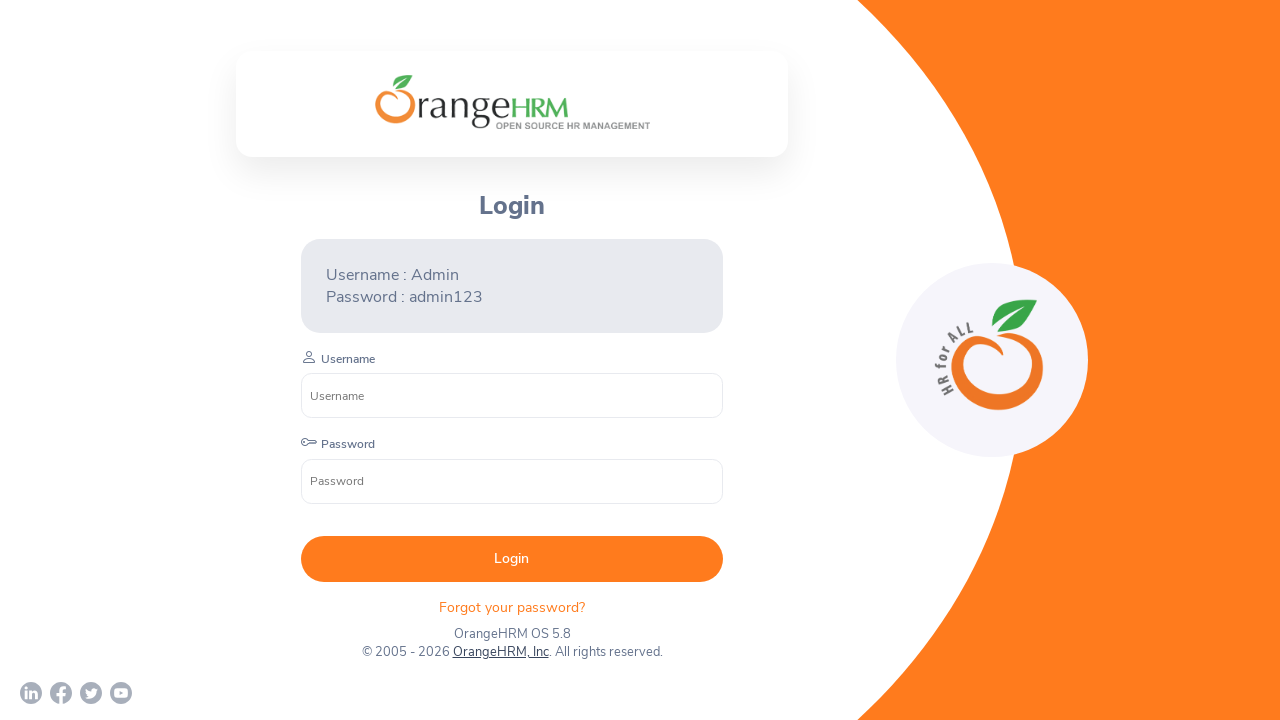

Closed the new window
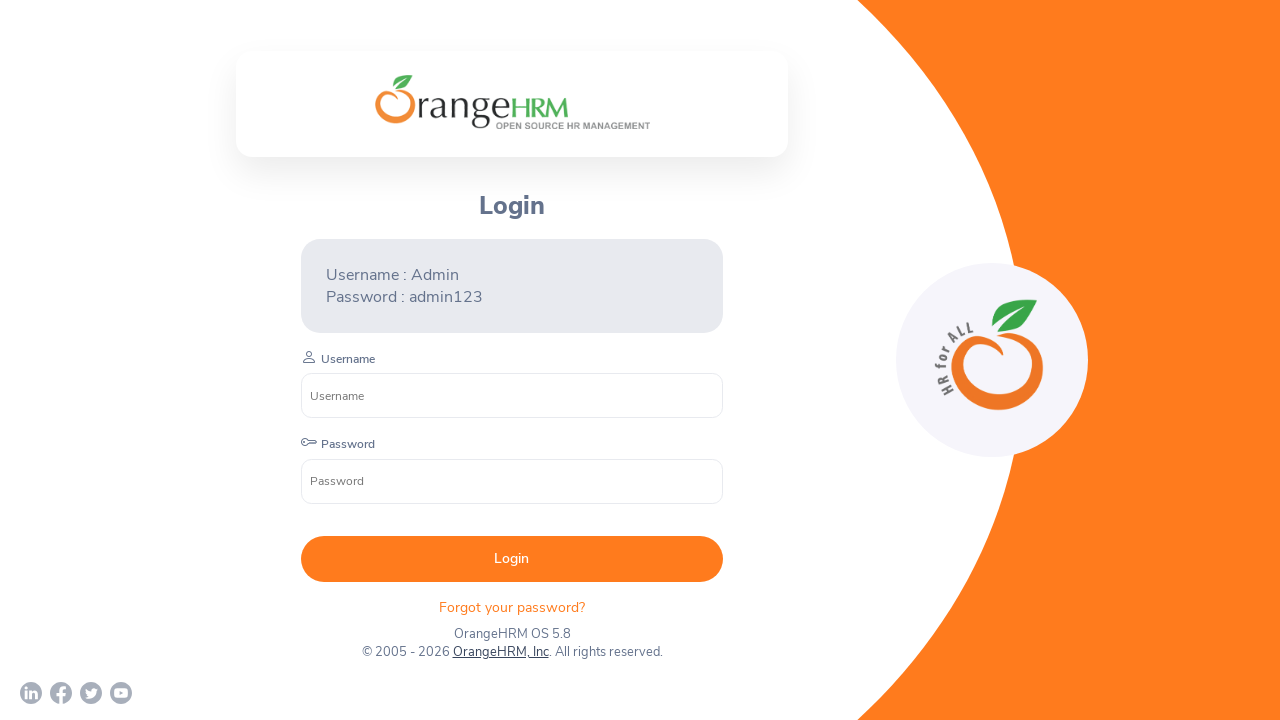

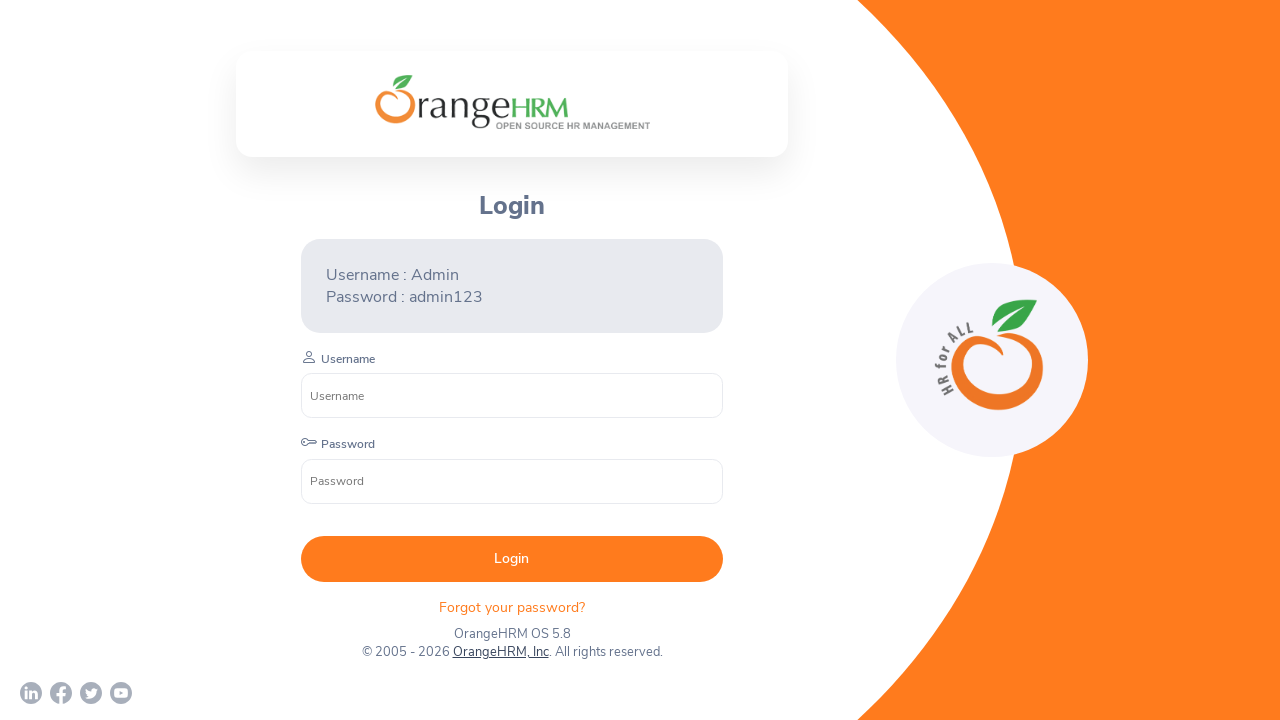